Tests window handling functionality by clicking a link that opens a new window, switching between windows, and verifying content in each window

Starting URL: https://the-internet.herokuapp.com/windows

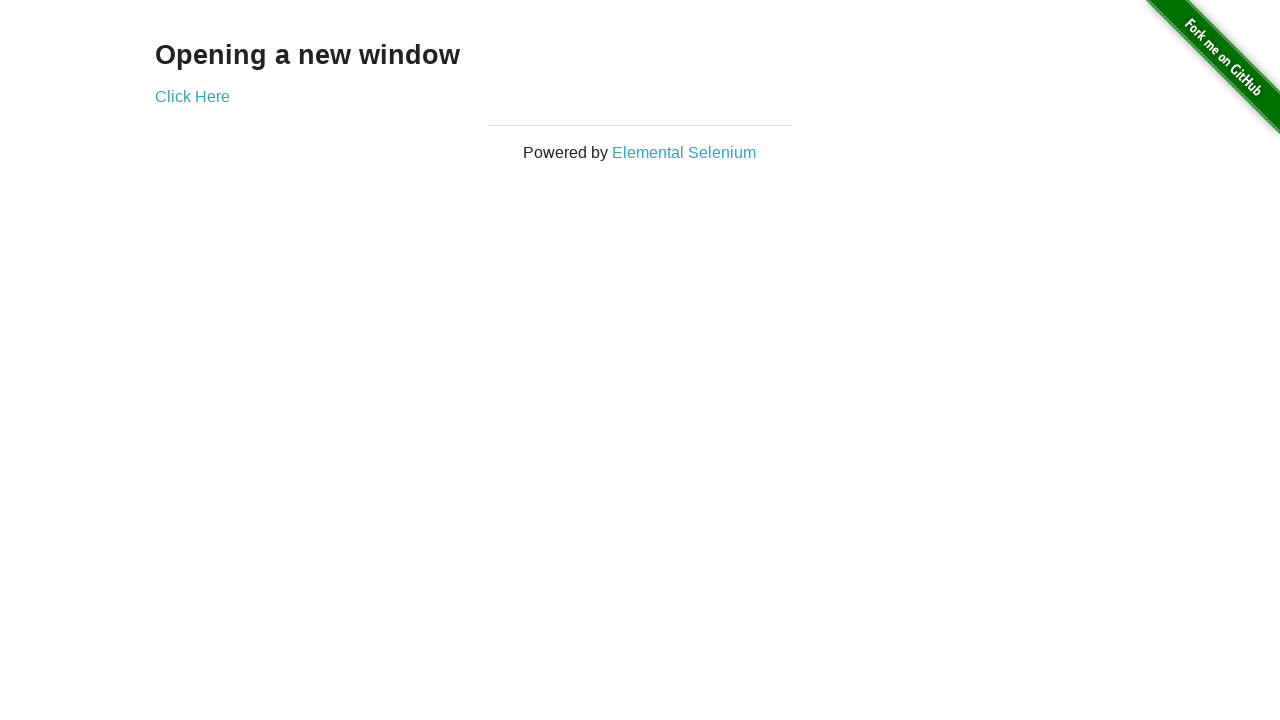

Clicked 'Click Here' link to open a new window at (192, 96) on text=Click Here
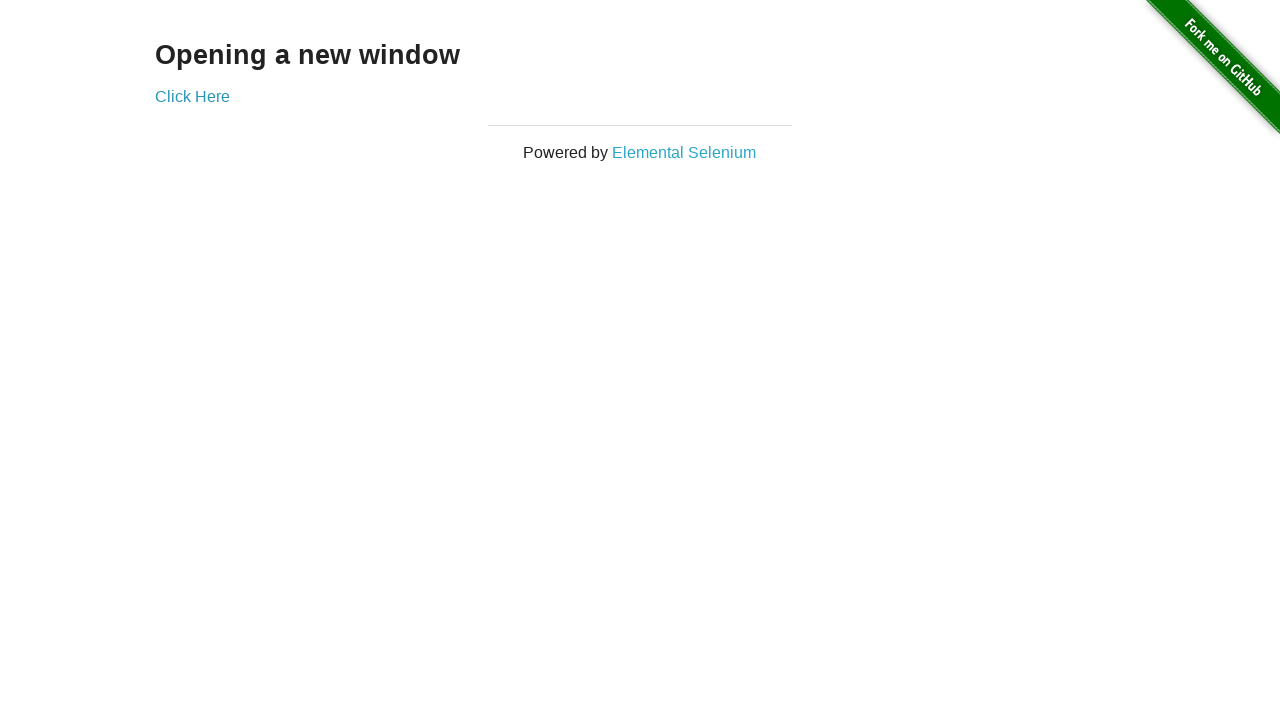

Captured new window/page that was opened
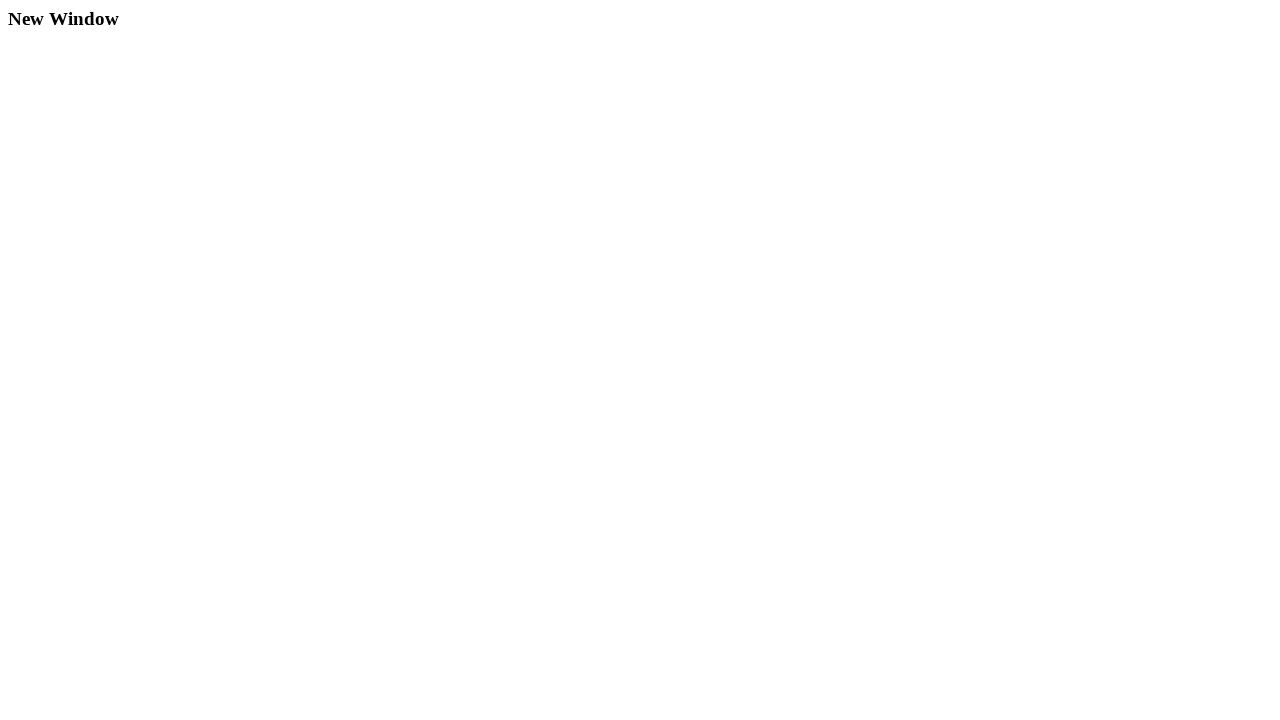

New window h3 element loaded
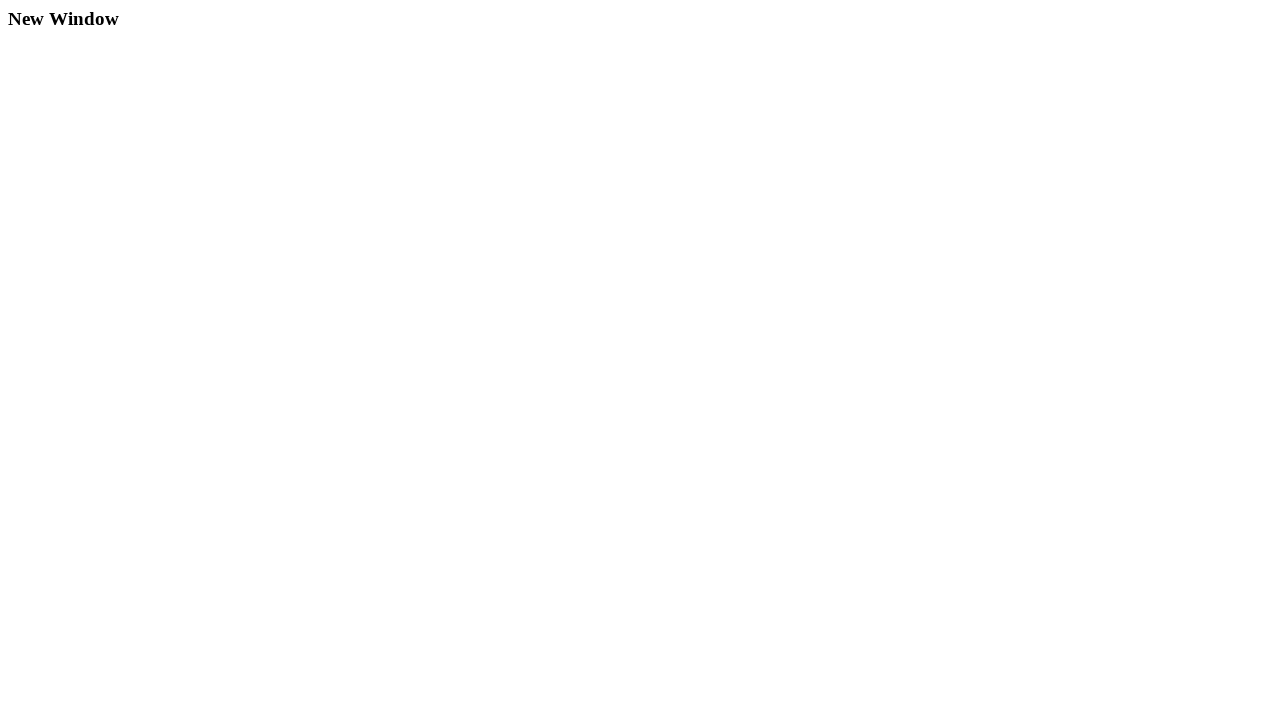

Retrieved text from new window h3: 'New Window'
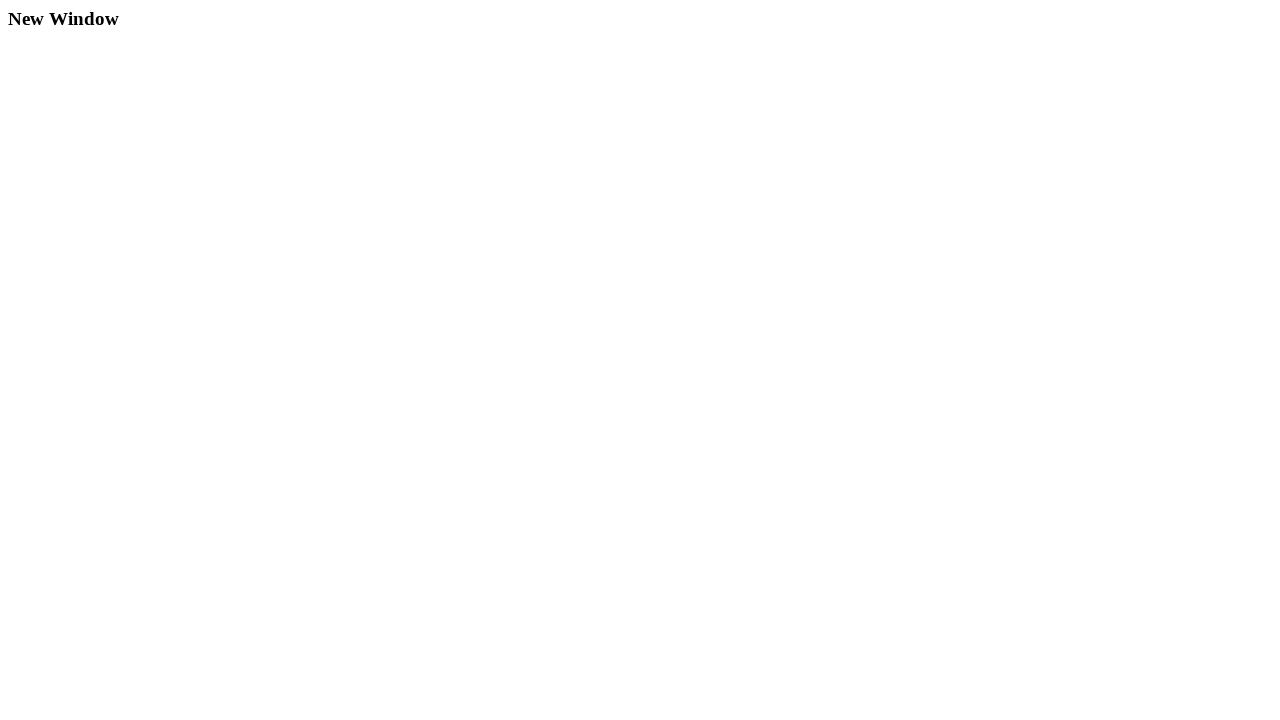

Retrieved text from original window h3: 'Opening a new window'
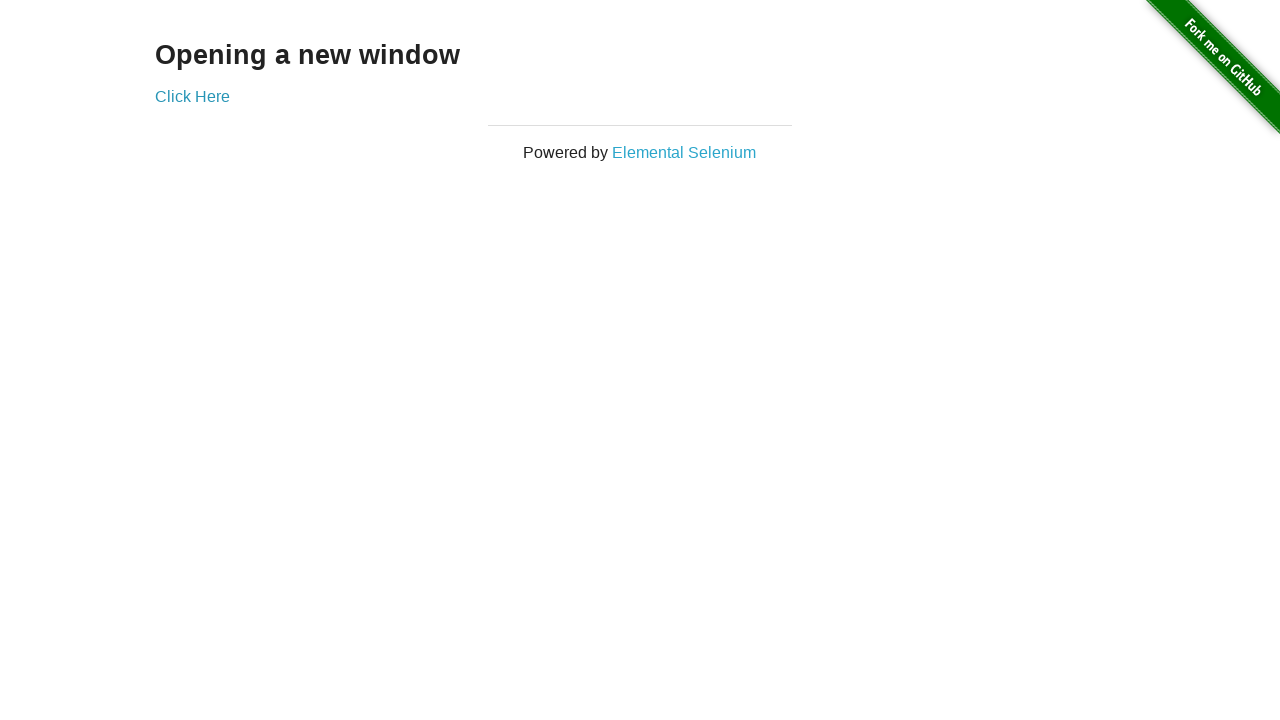

Verified original window contains 'Opening a new window' text
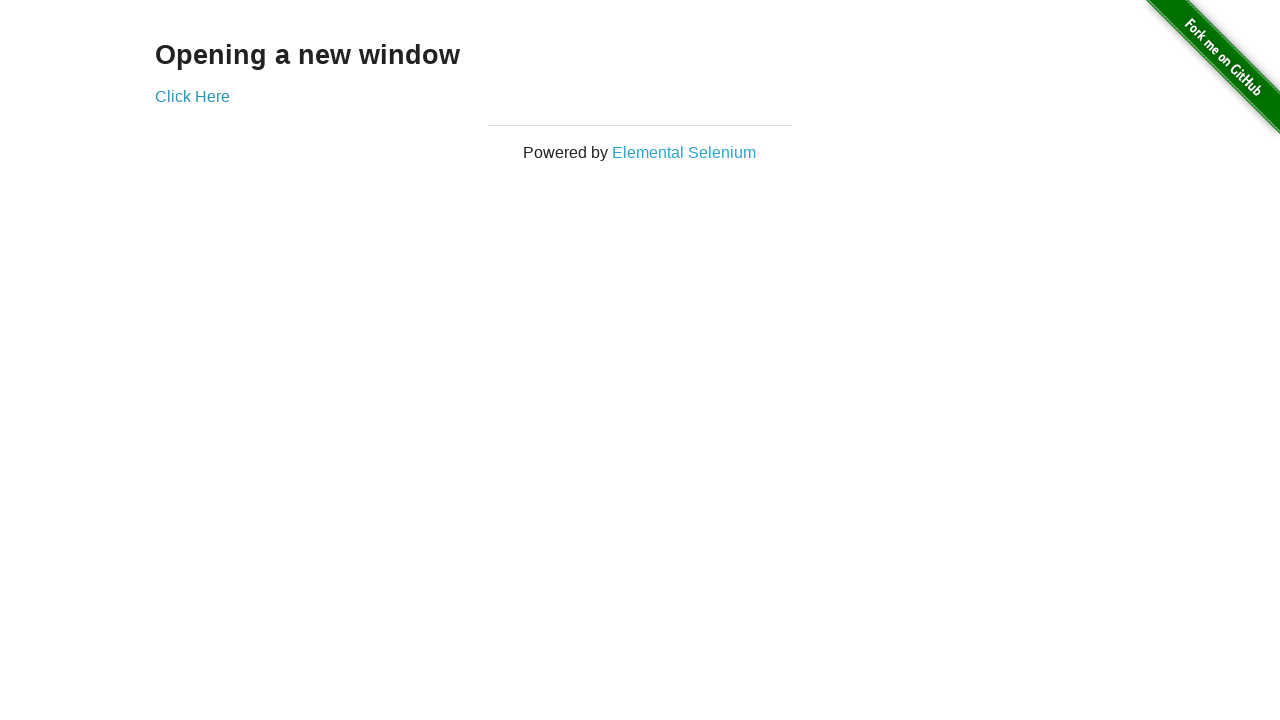

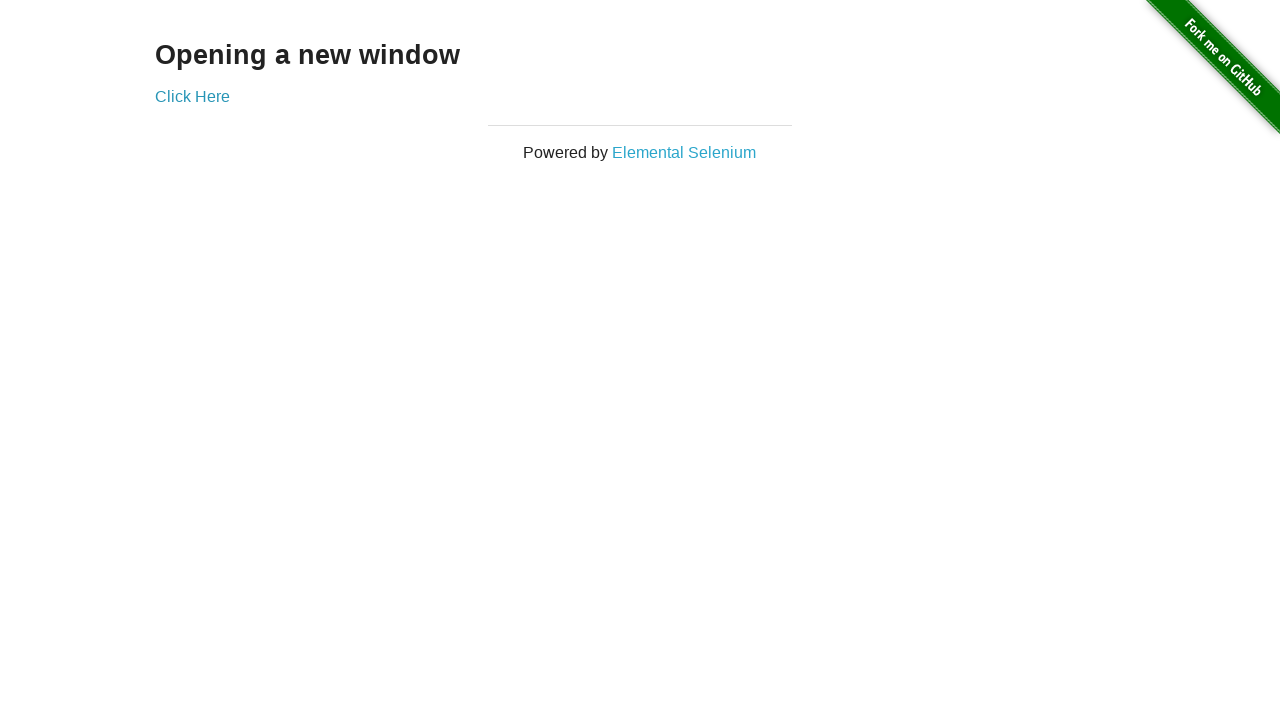